Tests mouse right-click functionality on a context menu demo page by right-clicking a button element

Starting URL: https://swisnl.github.io/jQuery-contextMenu/demo.html

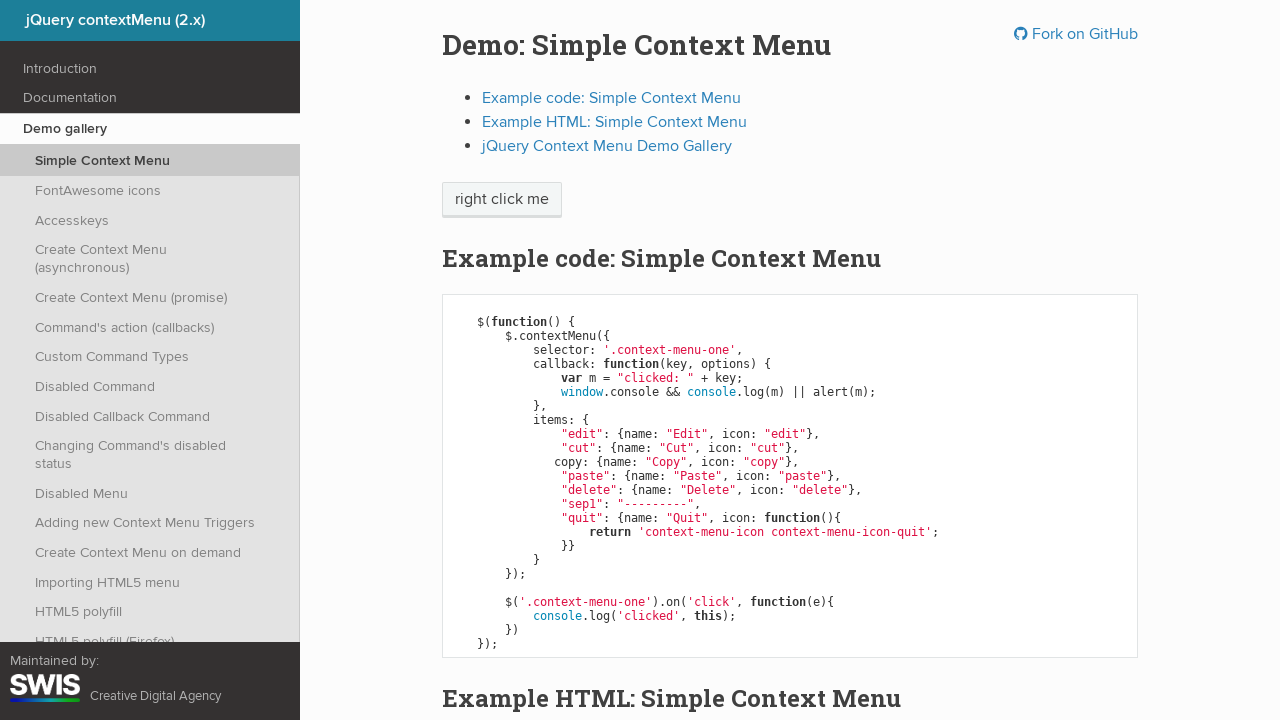

Navigated to context menu demo page
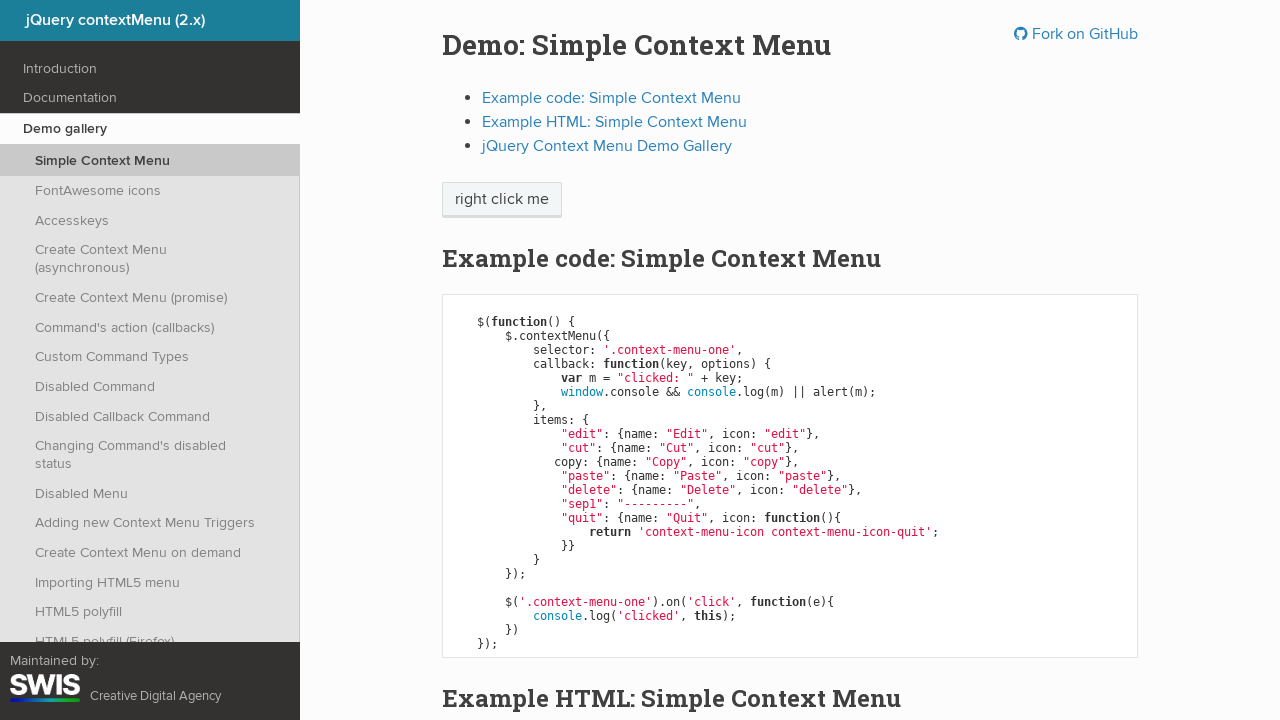

Right-clicked on context menu button at (502, 200) on .context-menu-one.btn.btn-neutral
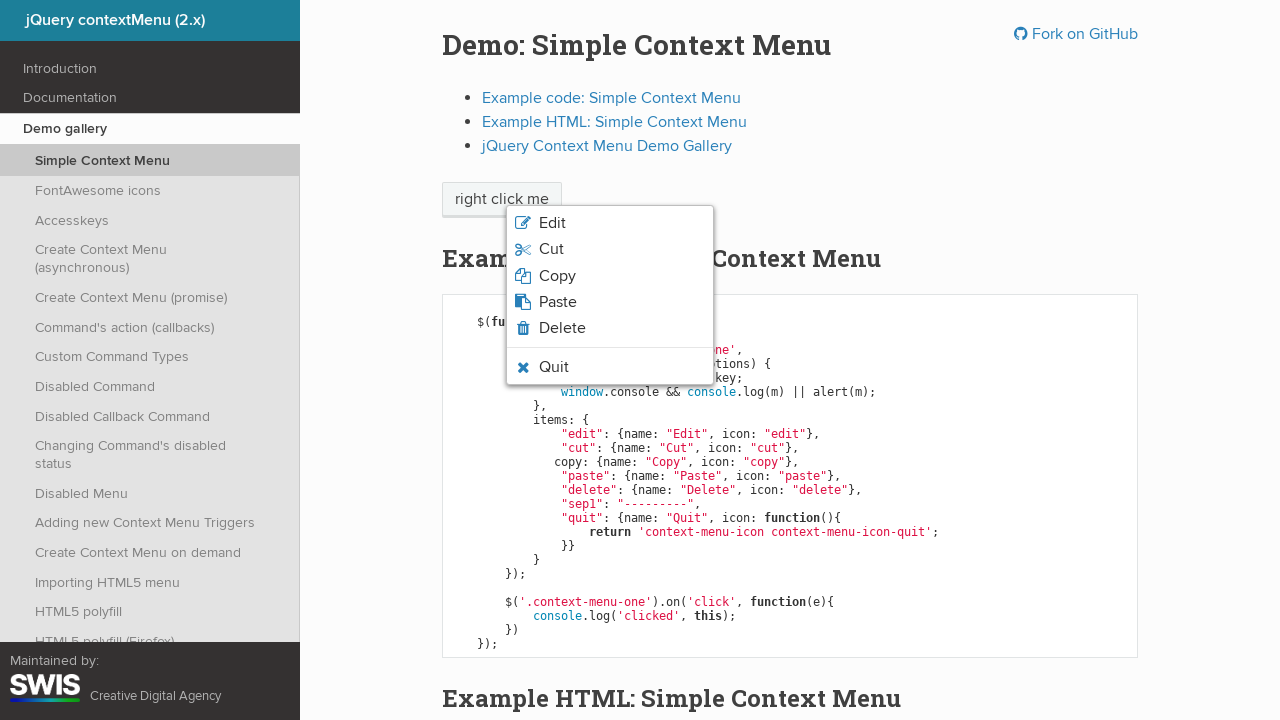

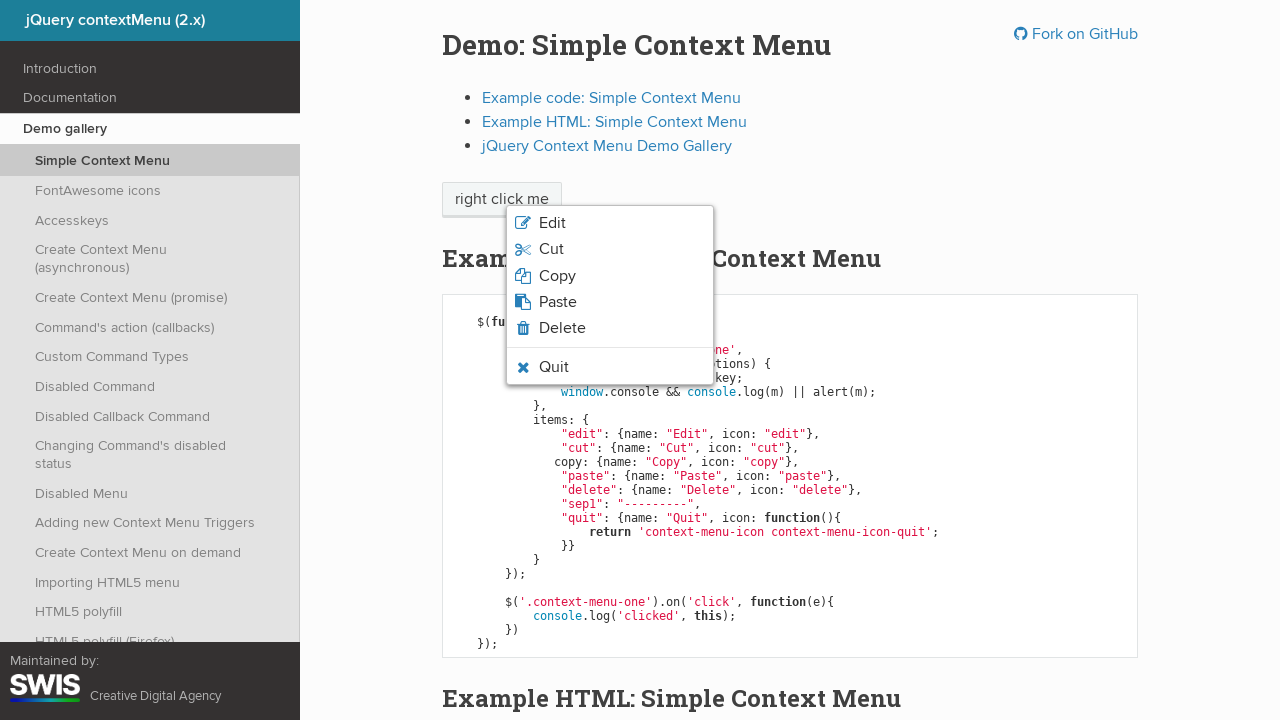